Tests autocomplete functionality by typing a partial search term, navigating through suggestions using keyboard arrows, and verifying the selected value appears in the input field.

Starting URL: https://www.rahulshettyacademy.com/AutomationPractice/

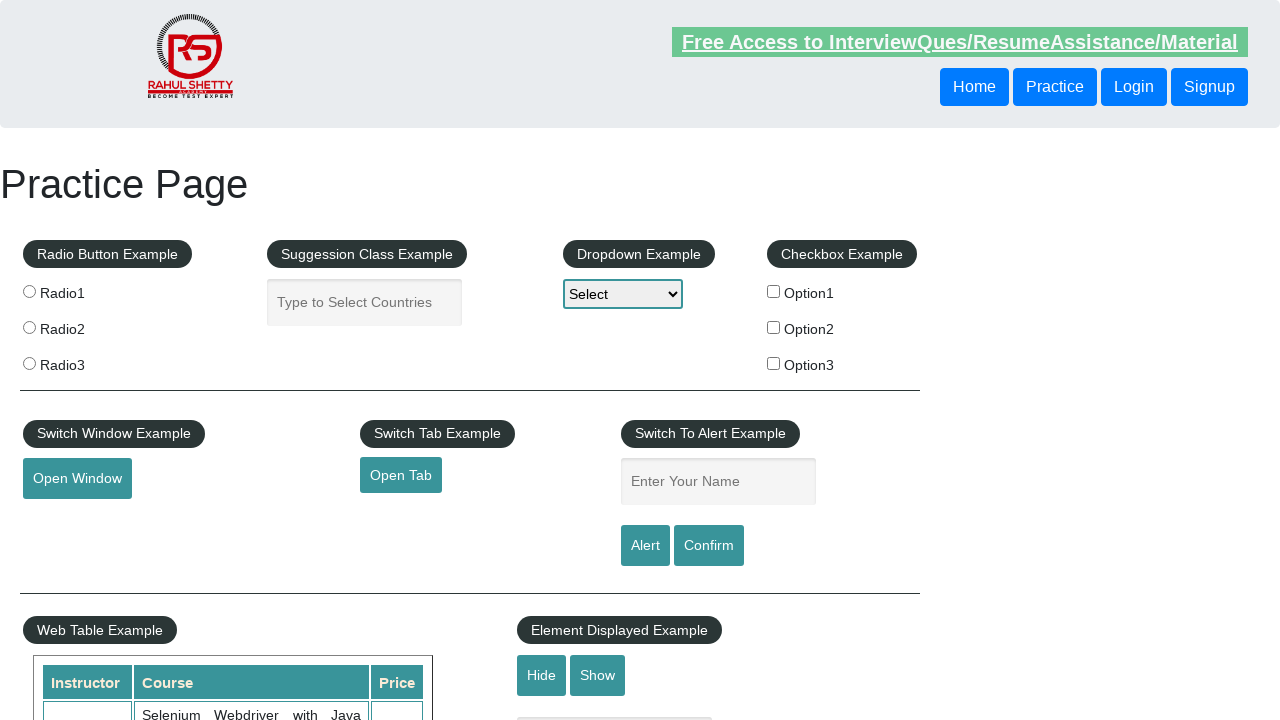

Filled autocomplete field with partial search term 'ind' on #autocomplete
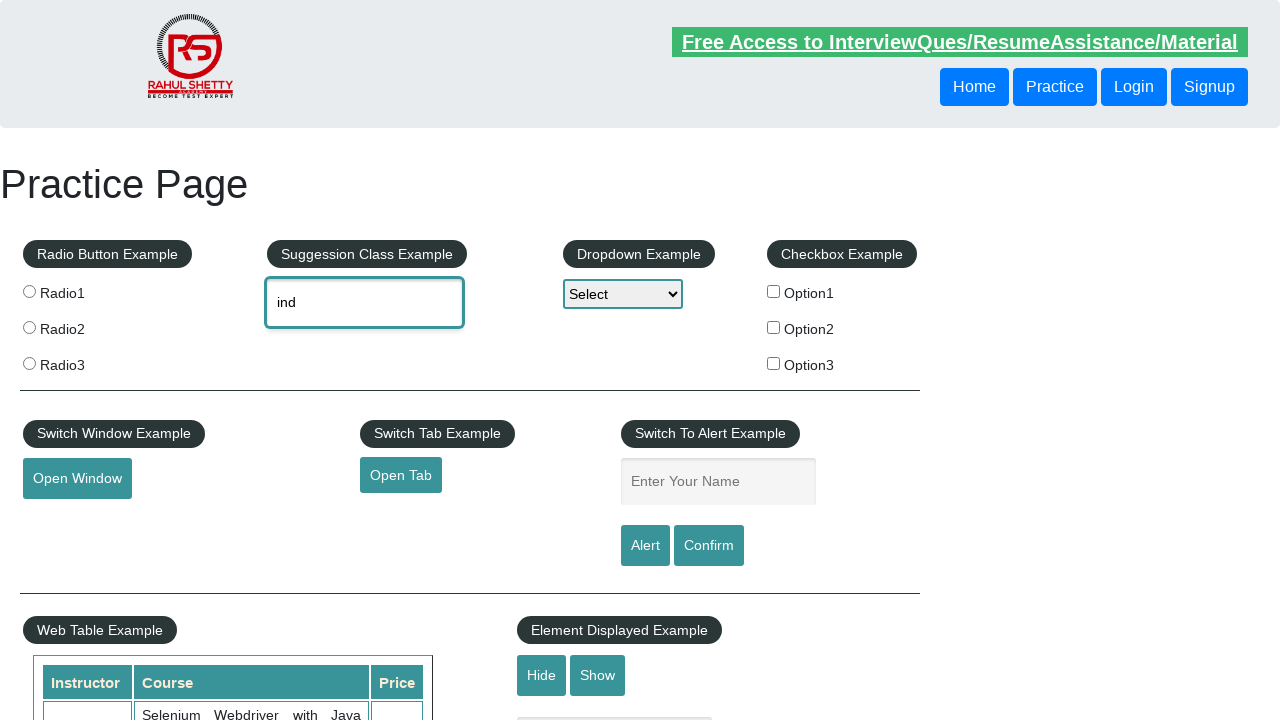

Waited 2 seconds for autocomplete suggestions to appear
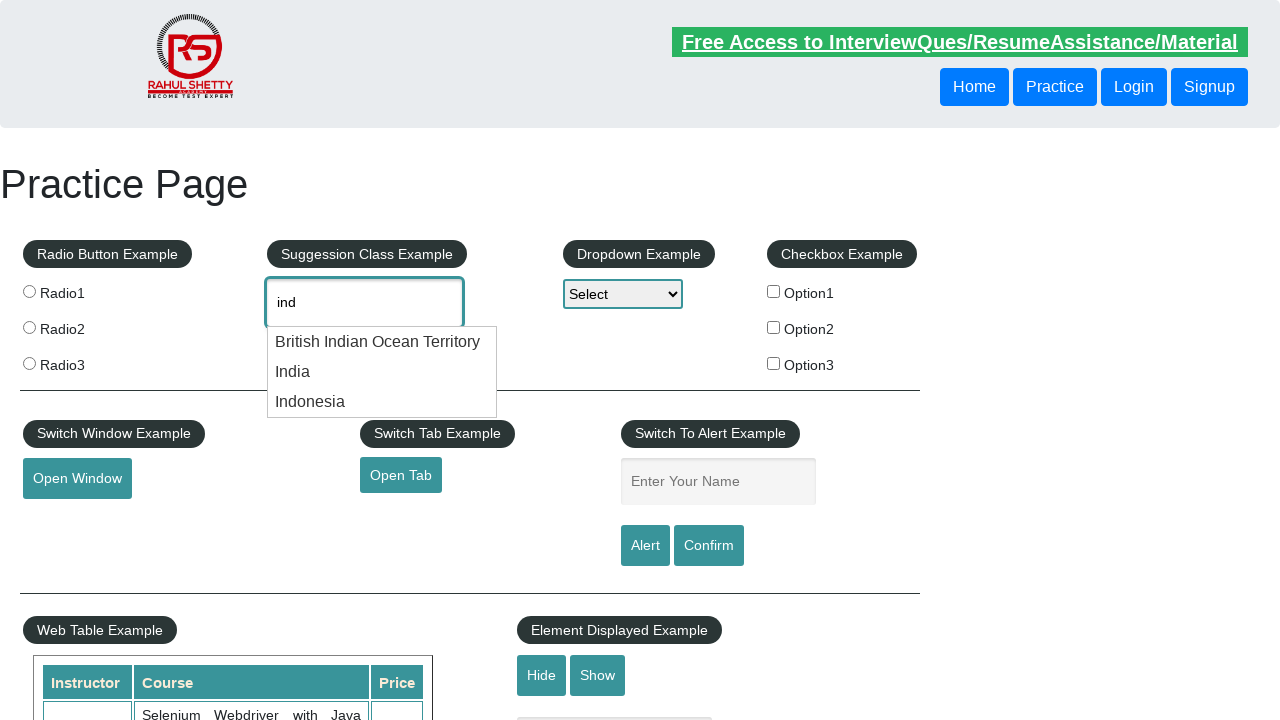

Pressed ArrowDown key once to navigate to first suggestion on #autocomplete
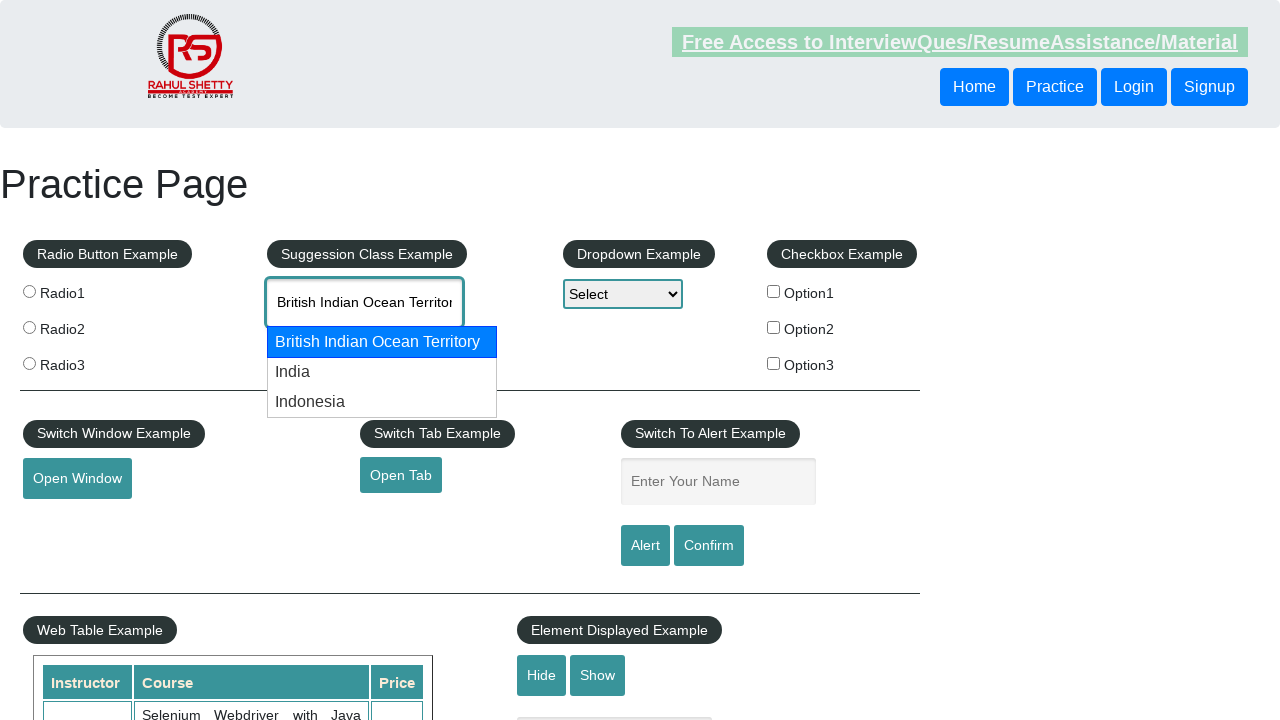

Pressed ArrowDown key second time to navigate to second suggestion on #autocomplete
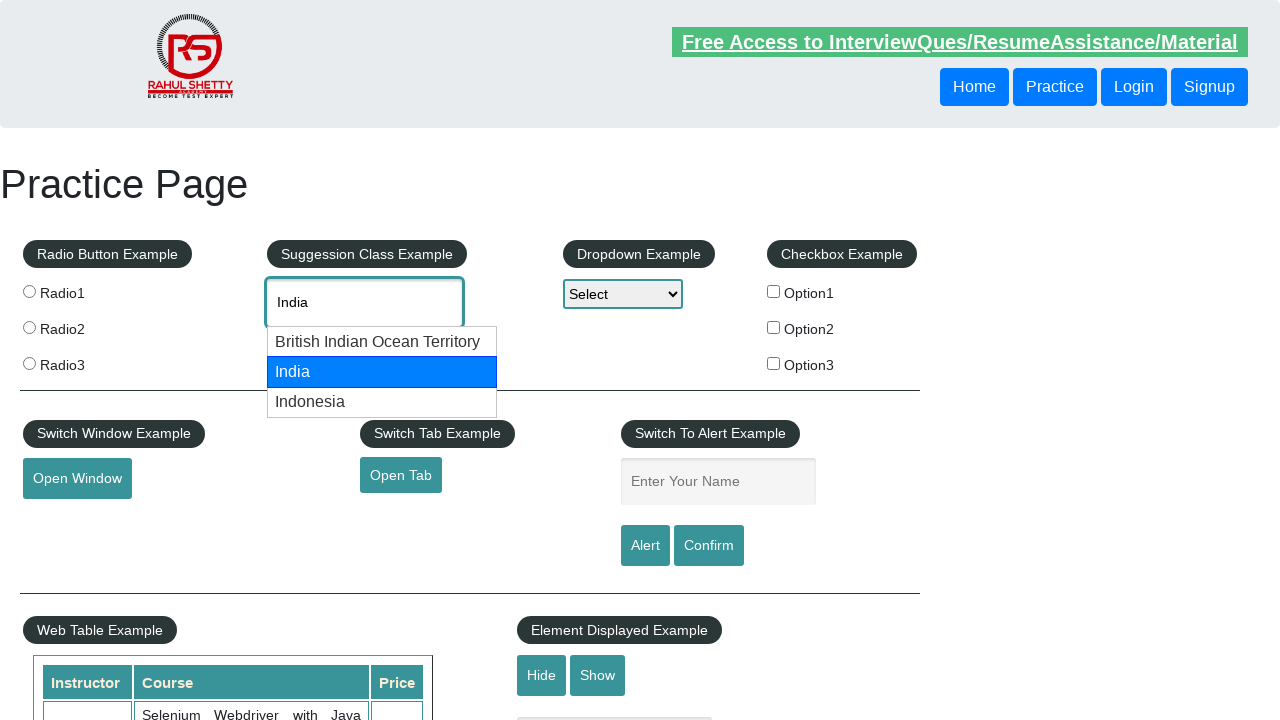

Verified autocomplete field has a value with length greater than 3 characters
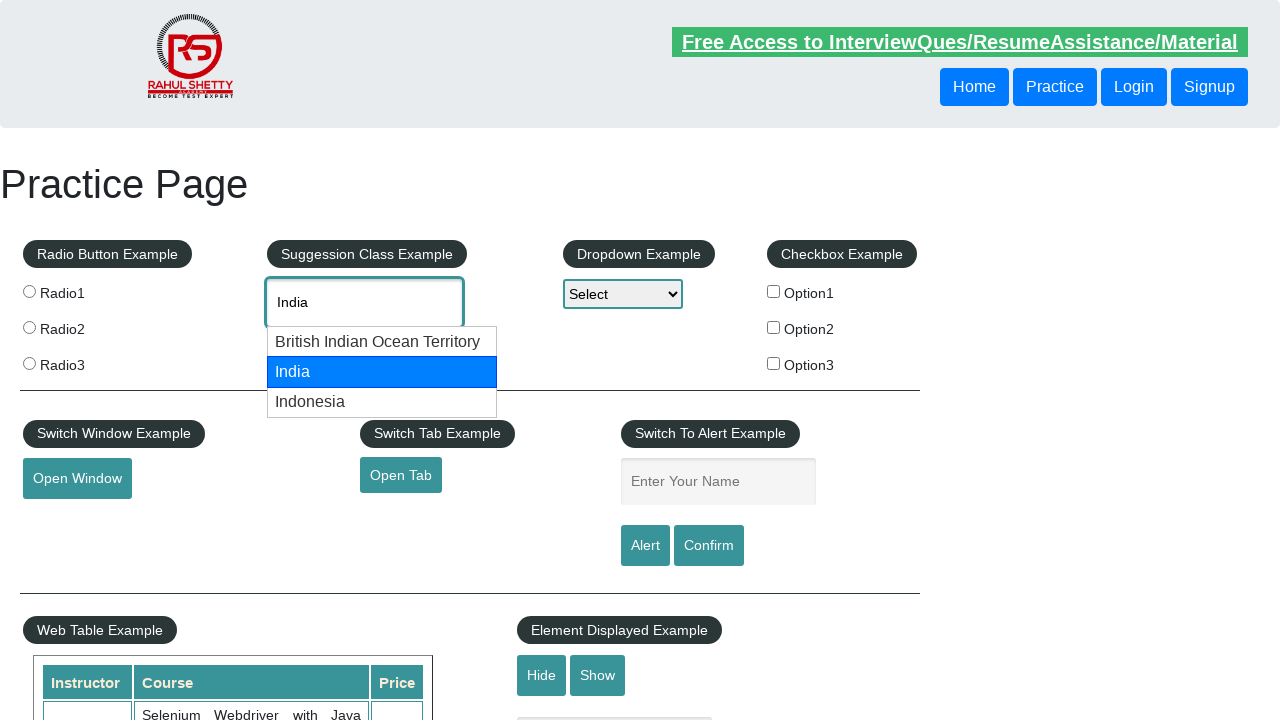

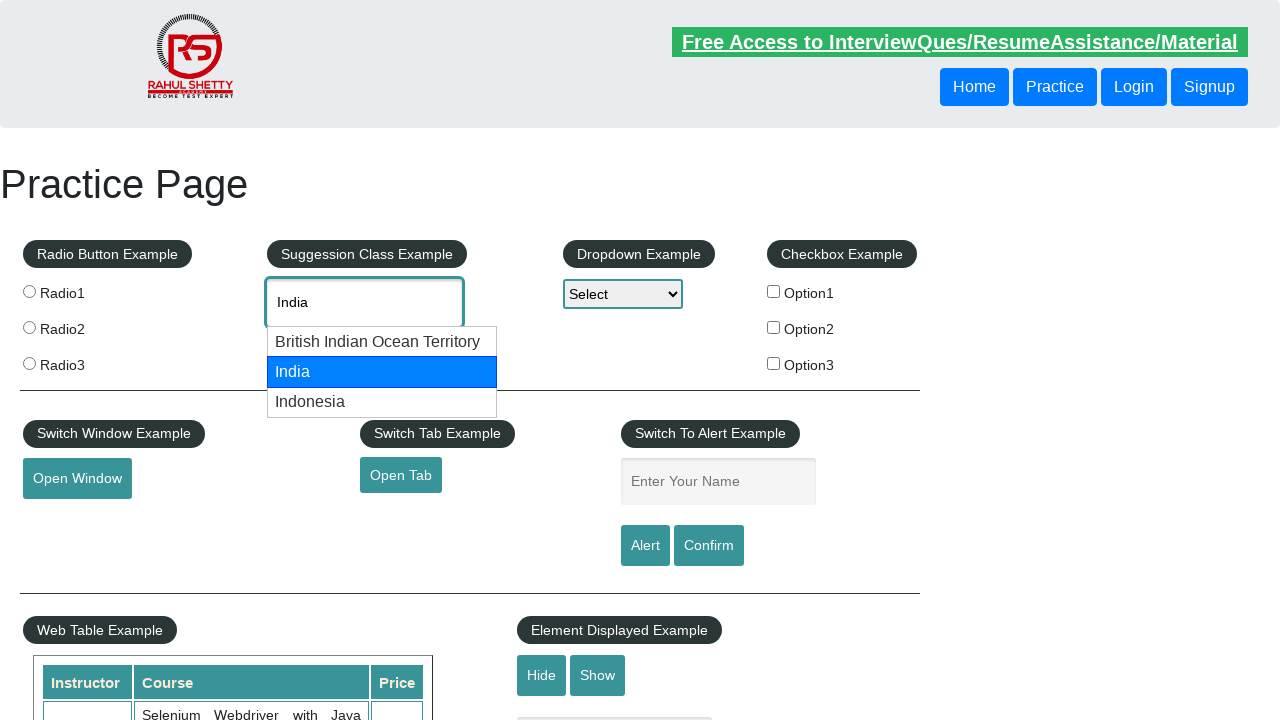